Automates filling out a Google Form by selecting a radio button for superpower, checking multiple feature checkboxes, filling a text input field, and submitting the form.

Starting URL: https://forms.gle/f4yNQqZKBFCbCr6j7

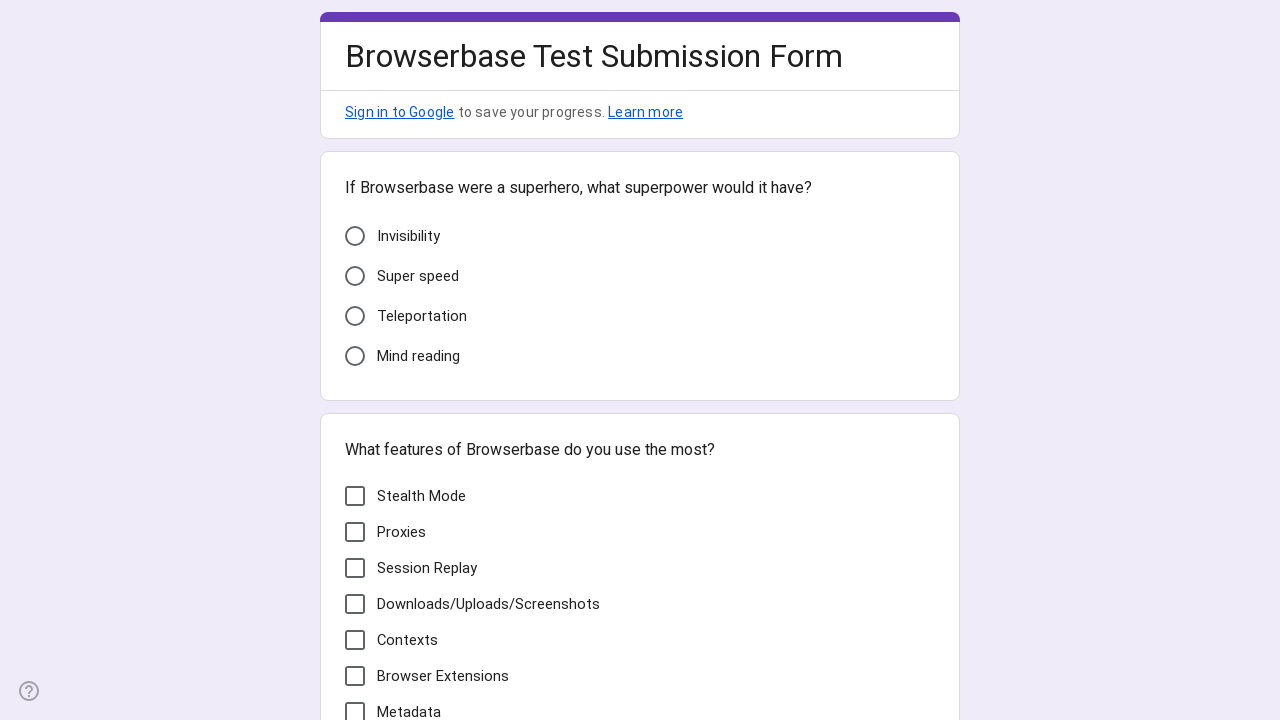

Selected 'Invisibility' radio button for superpower at (355, 236) on [role="radio"][data-value="Invisibility"]
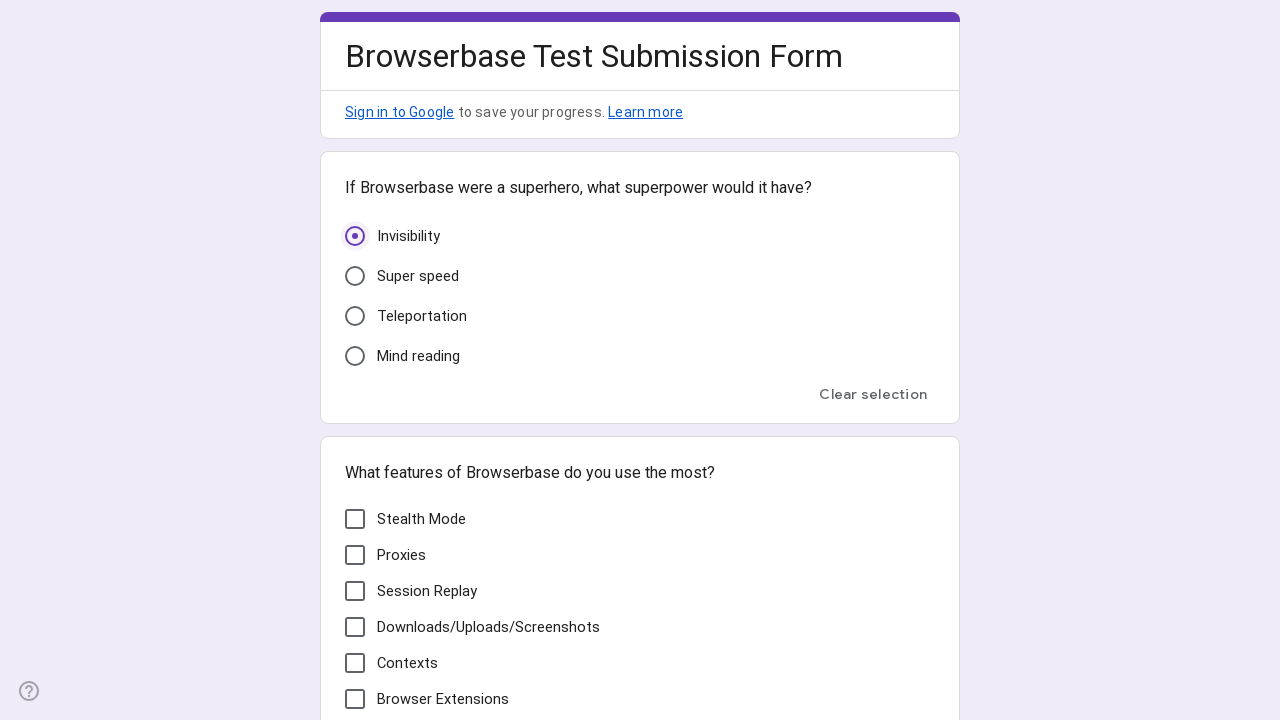

Waited 1 second for page to update
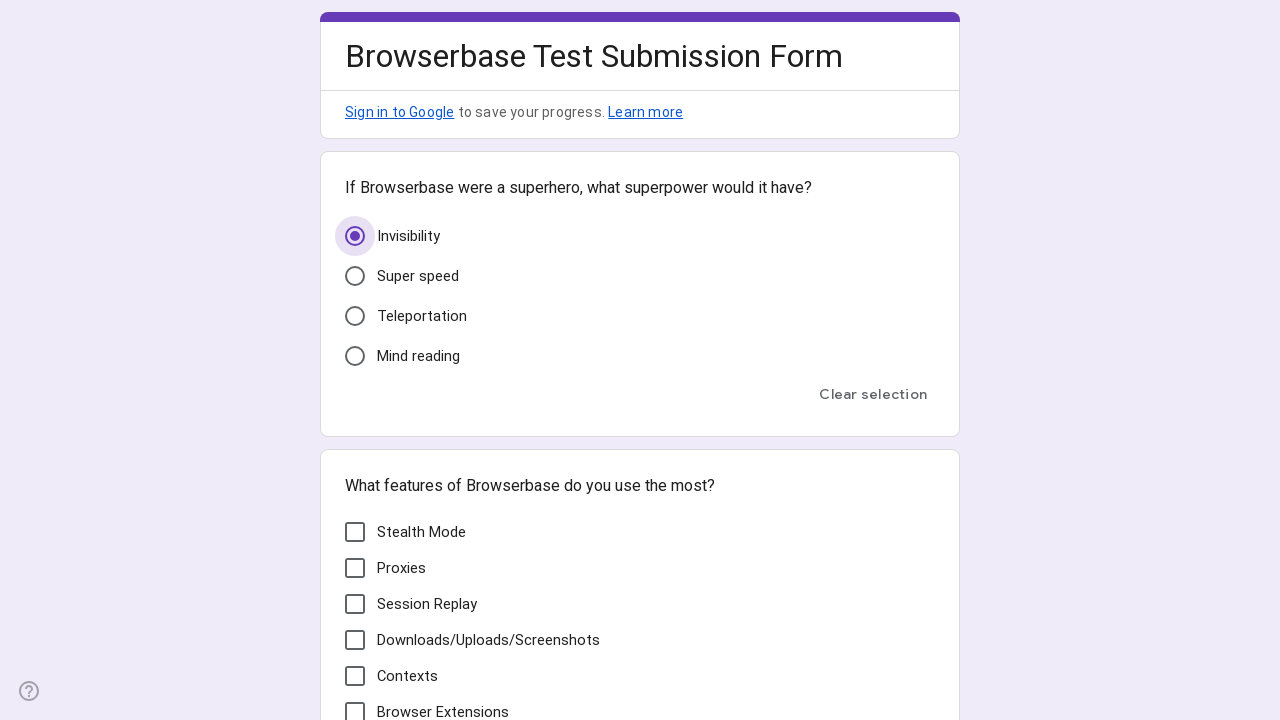

Checked 'Stealth Mode' checkbox at (355, 532) on [role="checkbox"][aria-label="Stealth Mode"]
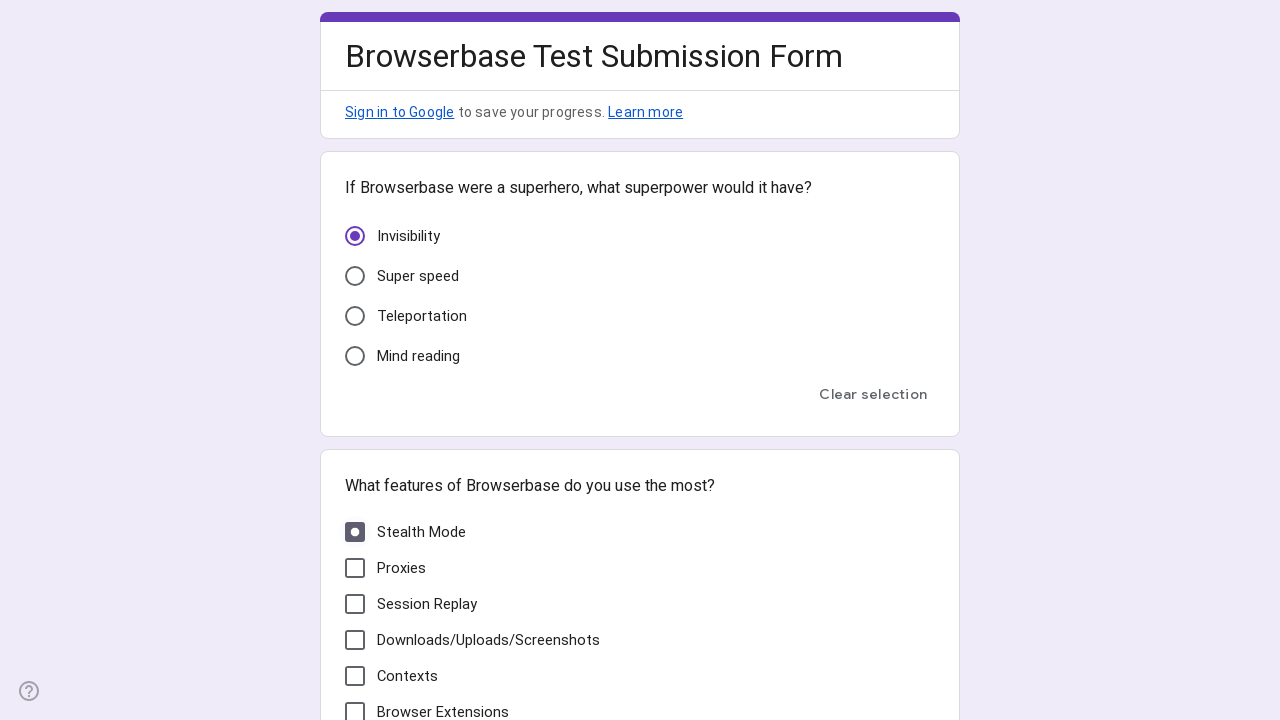

Checked 'Proxies' checkbox at (355, 568) on [role="checkbox"][aria-label="Proxies"]
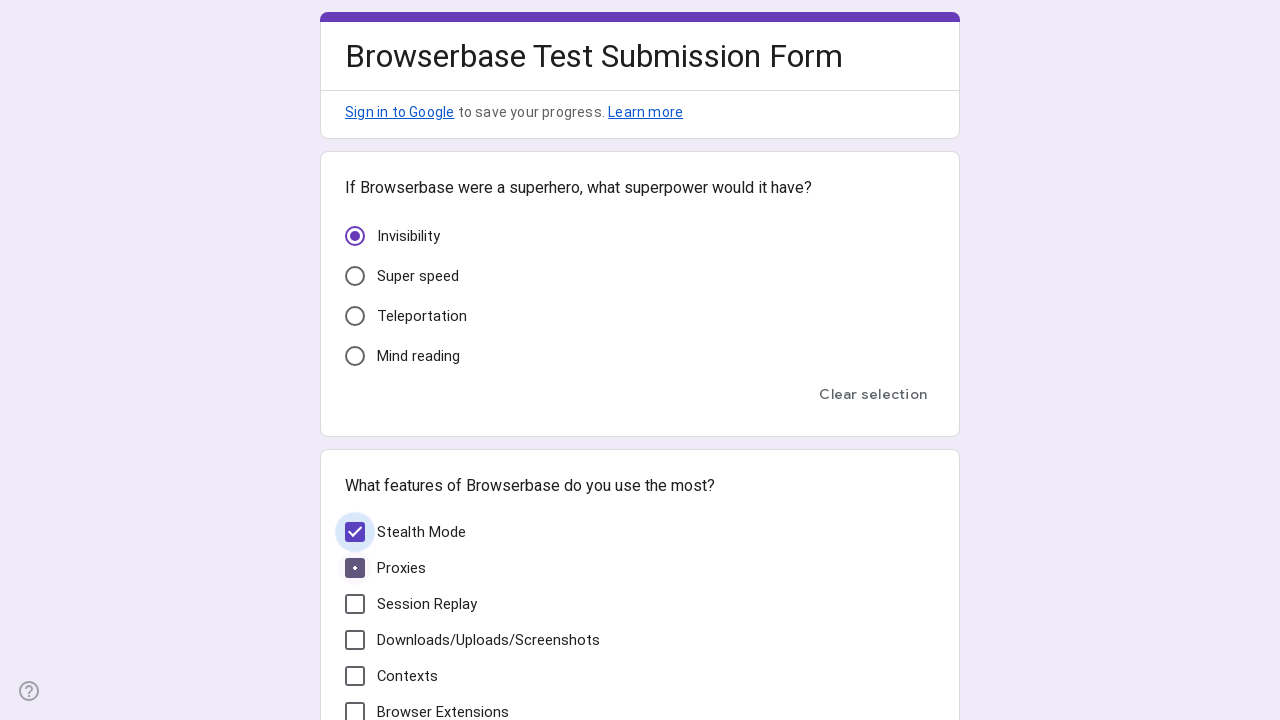

Checked 'Session Replay' checkbox at (355, 604) on [role="checkbox"][aria-label="Session Replay"]
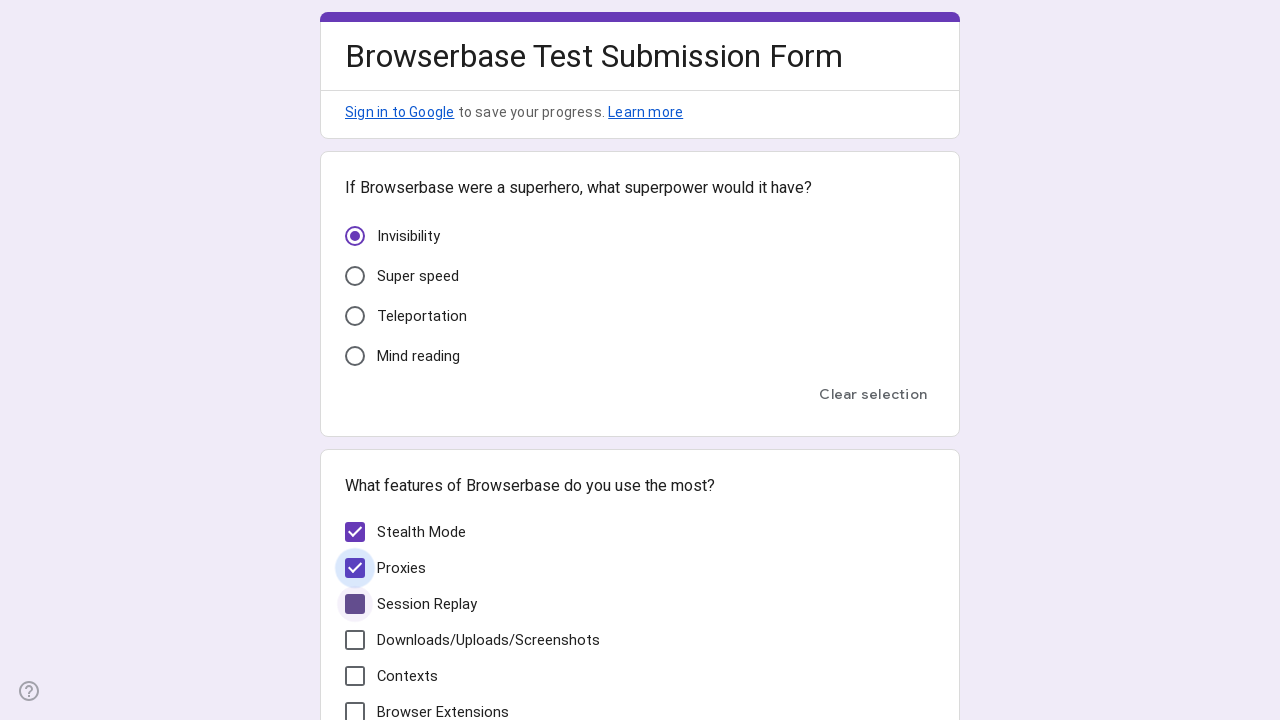

Waited 1 second for checkboxes to register
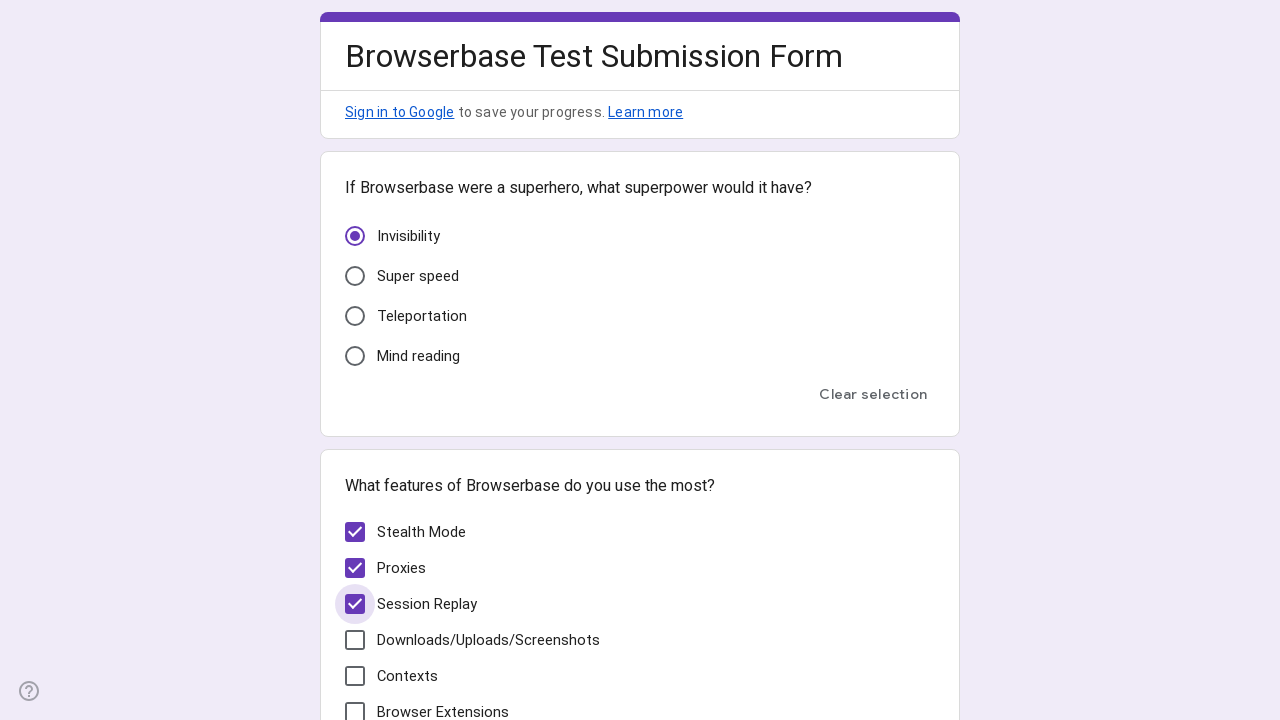

Filled text field with 'A bot that automates form submissions across multiple sites.' on input[jsname="YPqjbf"]
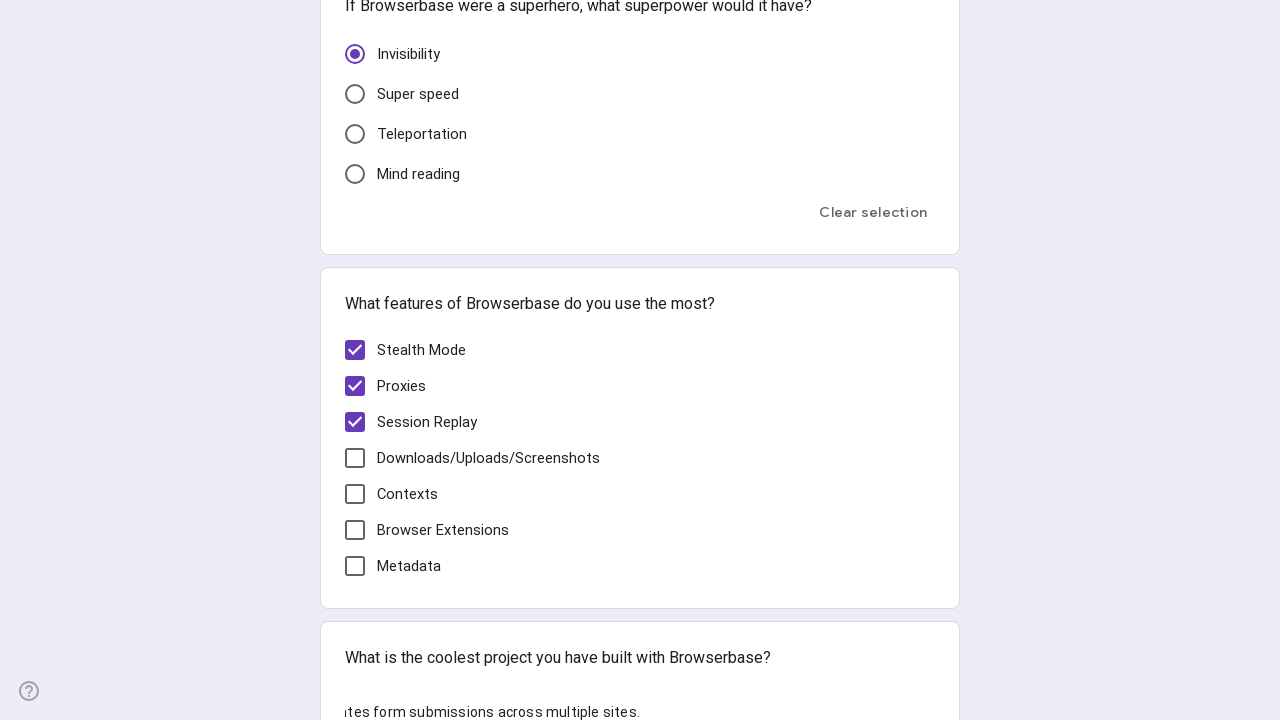

Waited 1 second for text input to process
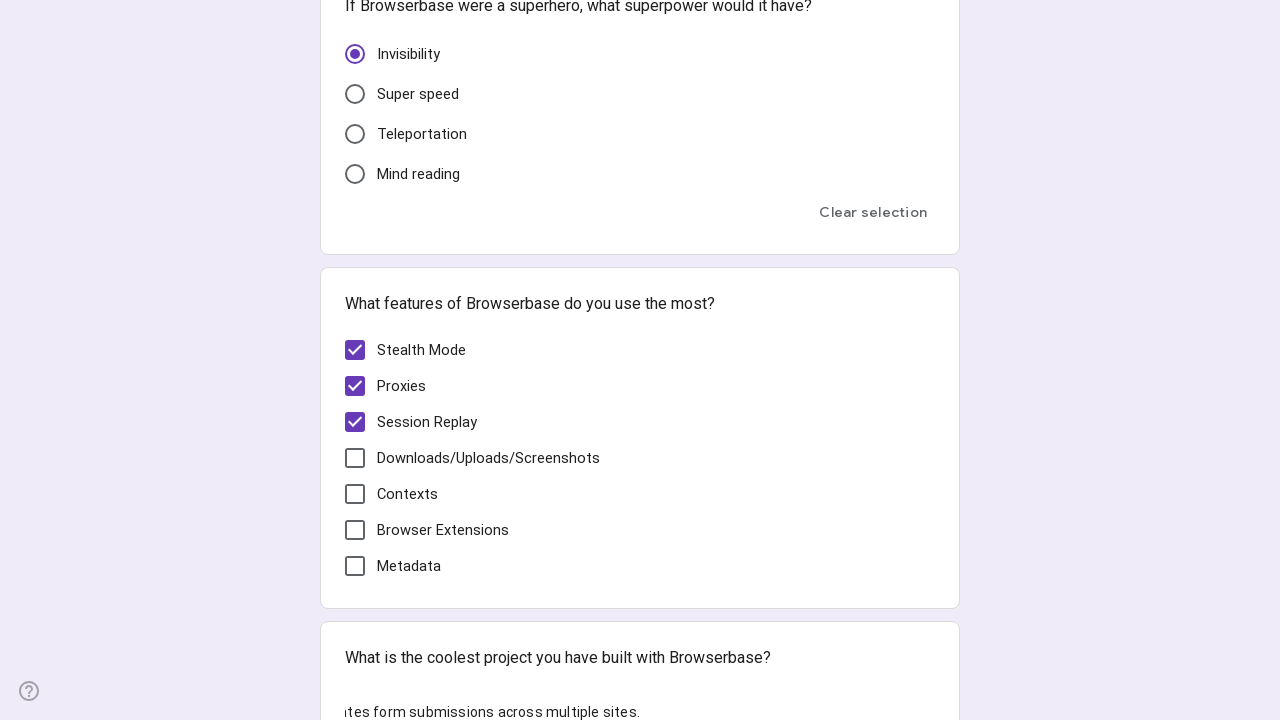

Clicked Submit button to submit form at (369, 545) on div[role="button"]:has-text("Submit")
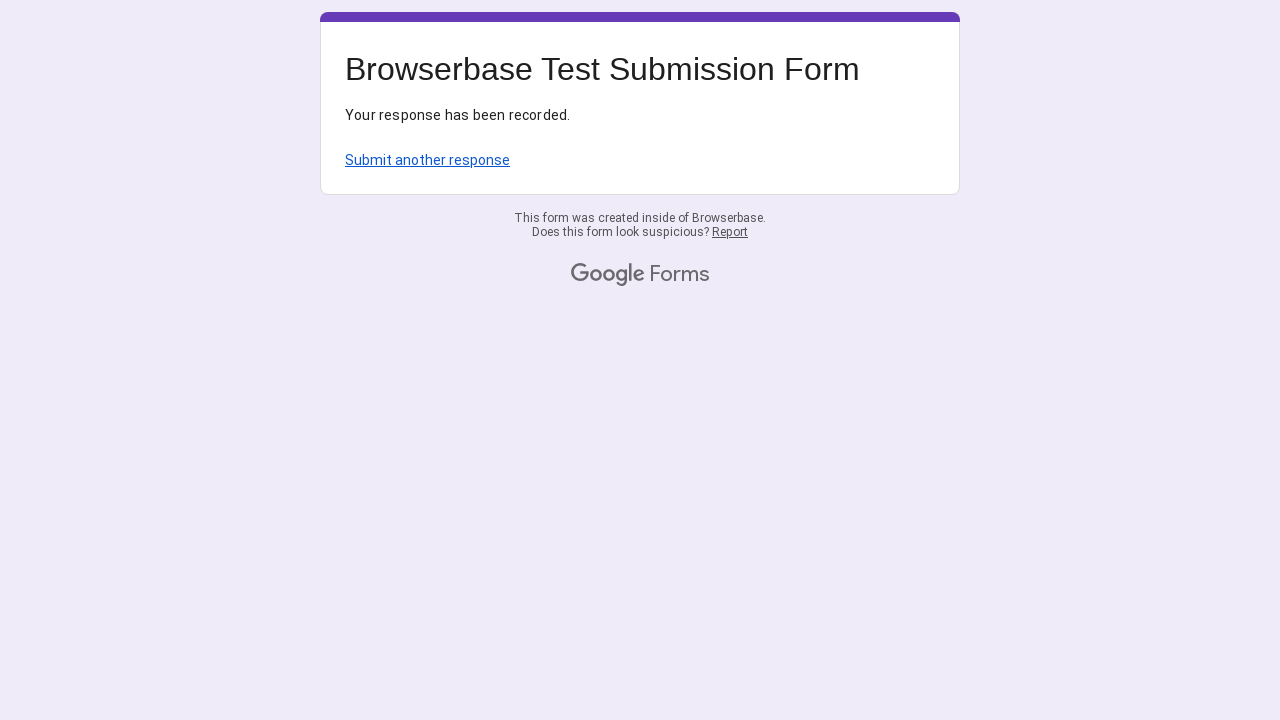

Form submission confirmed with success message
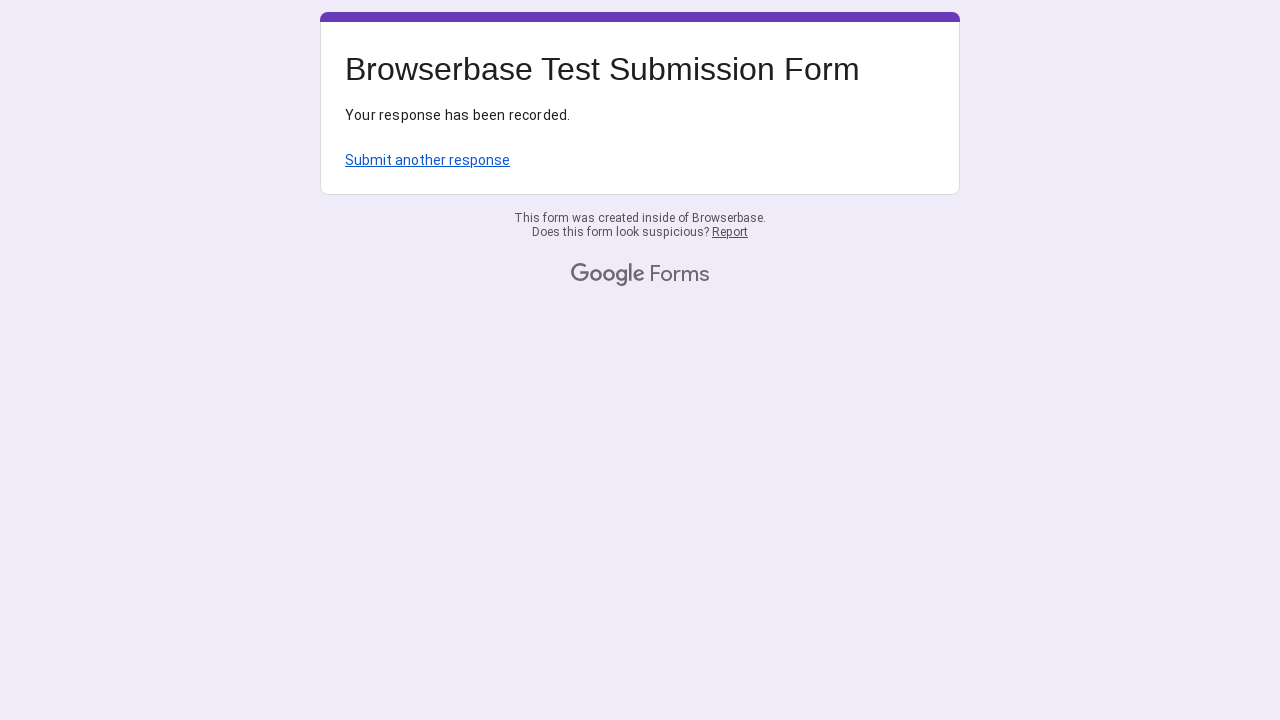

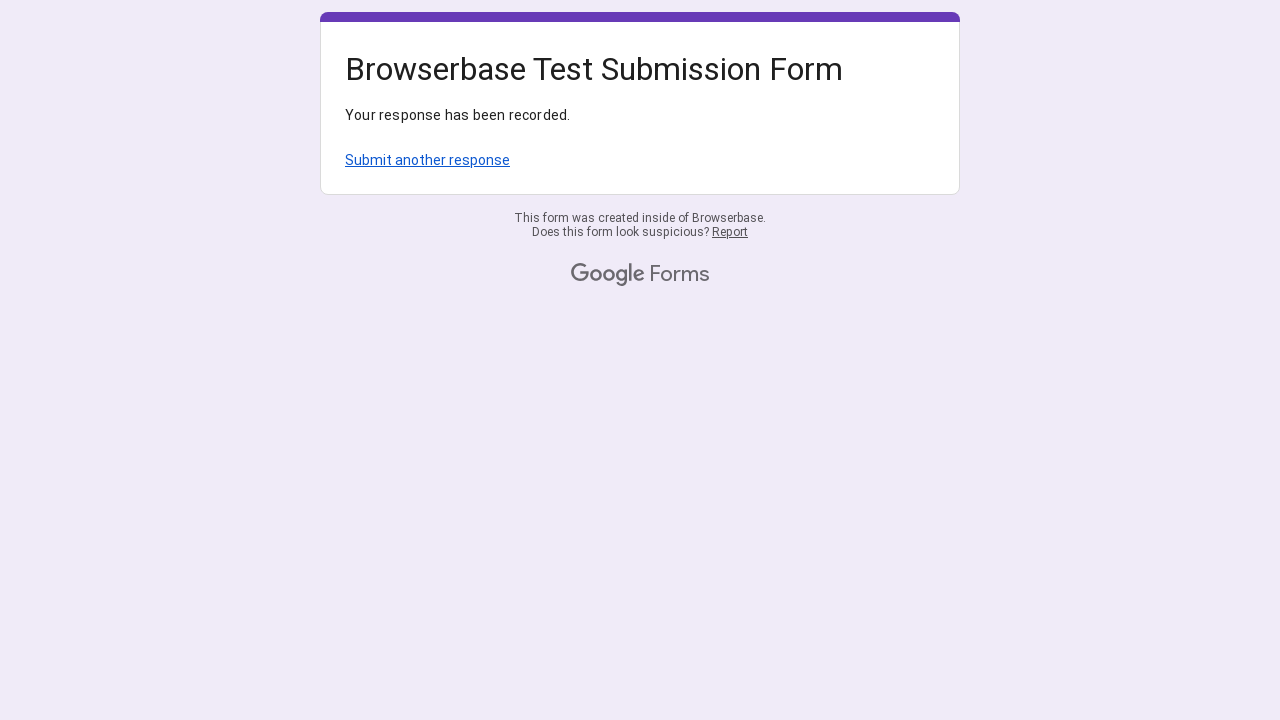